Tests generating 1000 UUIDs by entering 1000 in the count input box and clicking Generate, then verifying multiple UUIDs are displayed

Starting URL: https://qatask.netlify.app/

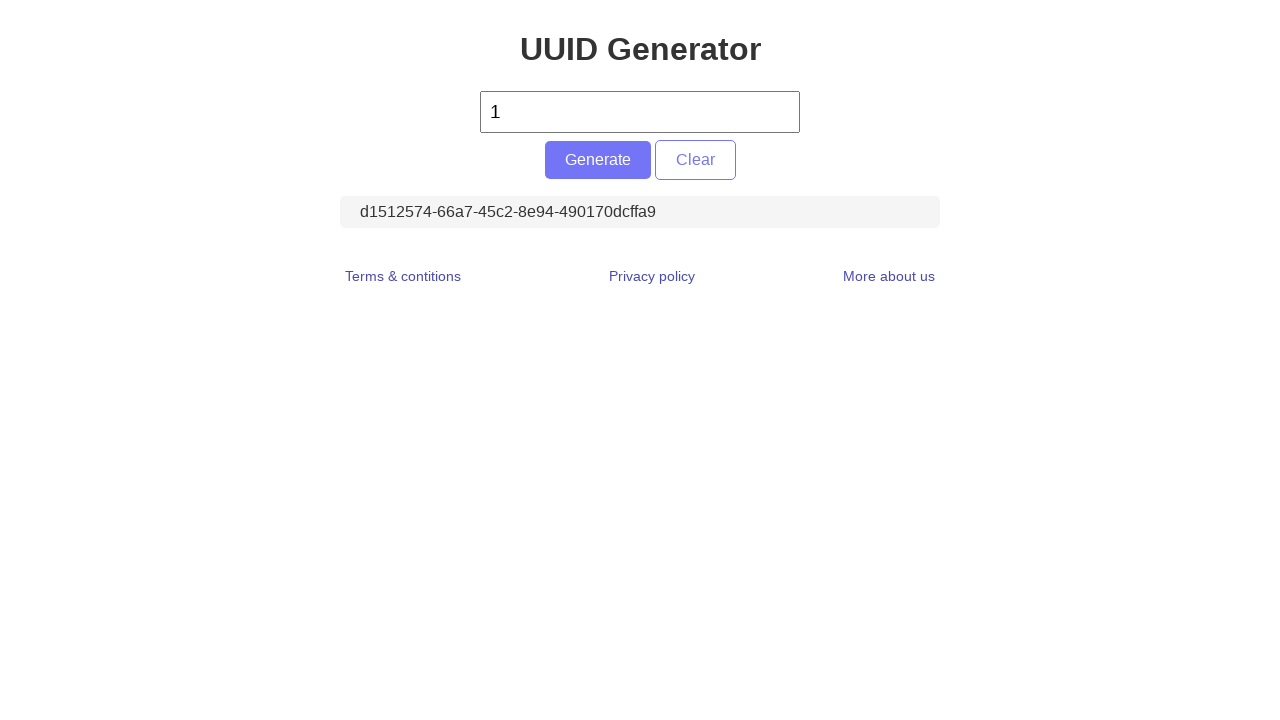

Located the count input box
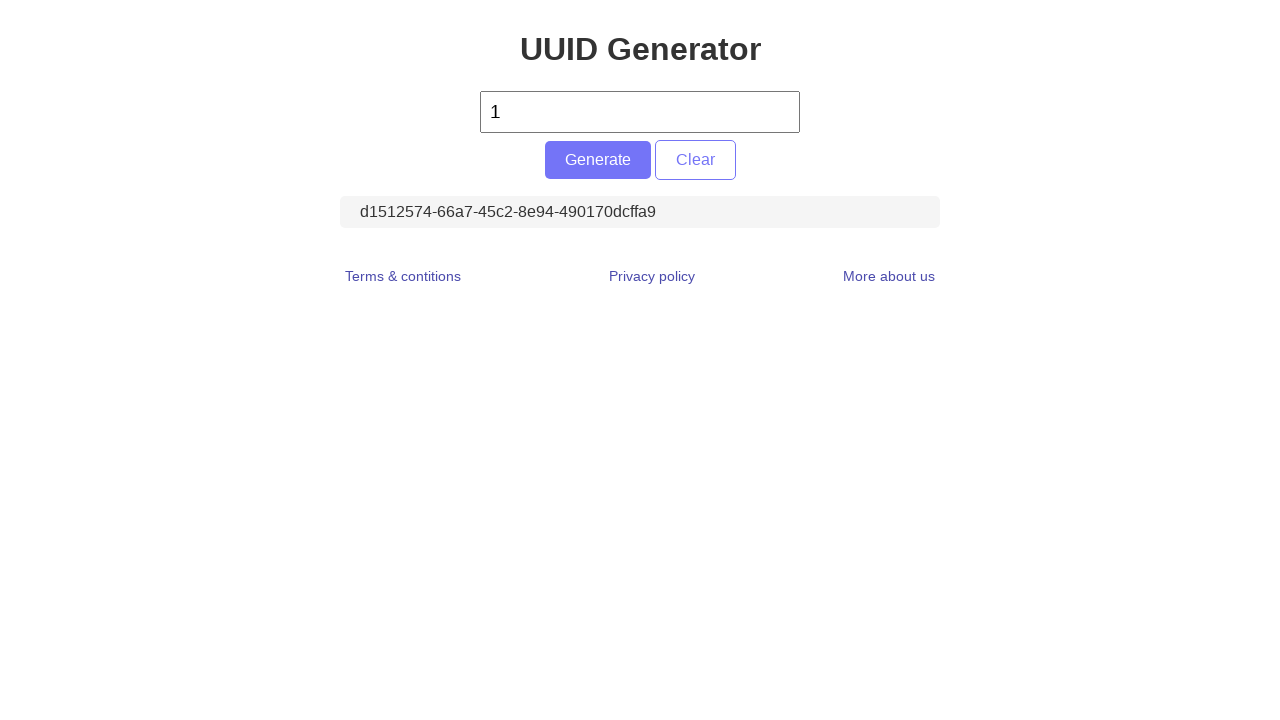

Cleared the count input box on #count
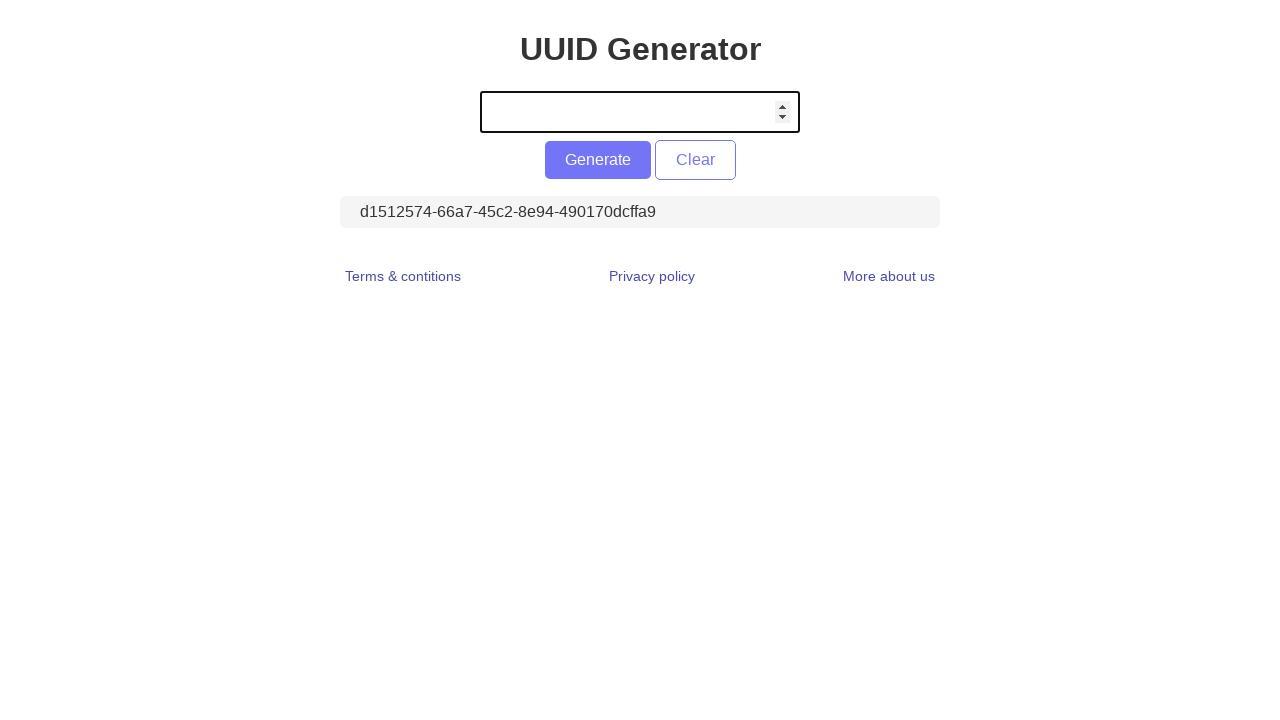

Filled count input with 1000 on #count
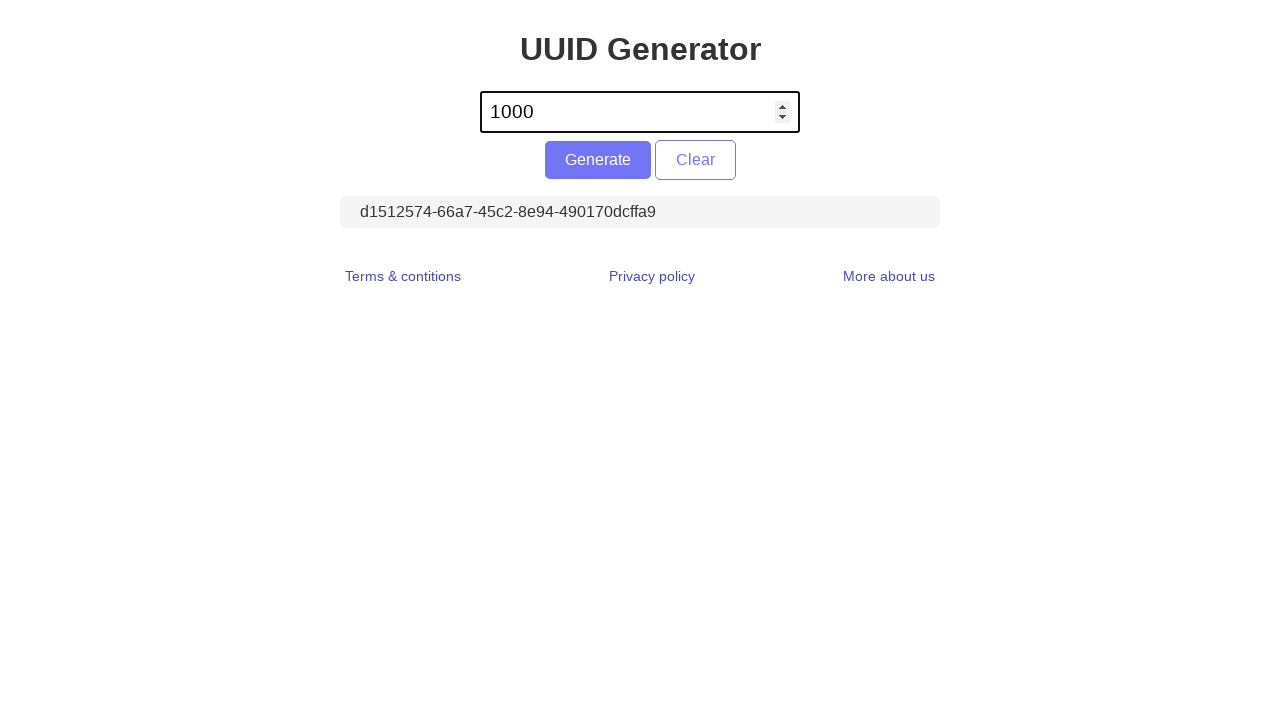

Clicked the Generate button at (598, 160) on #generate
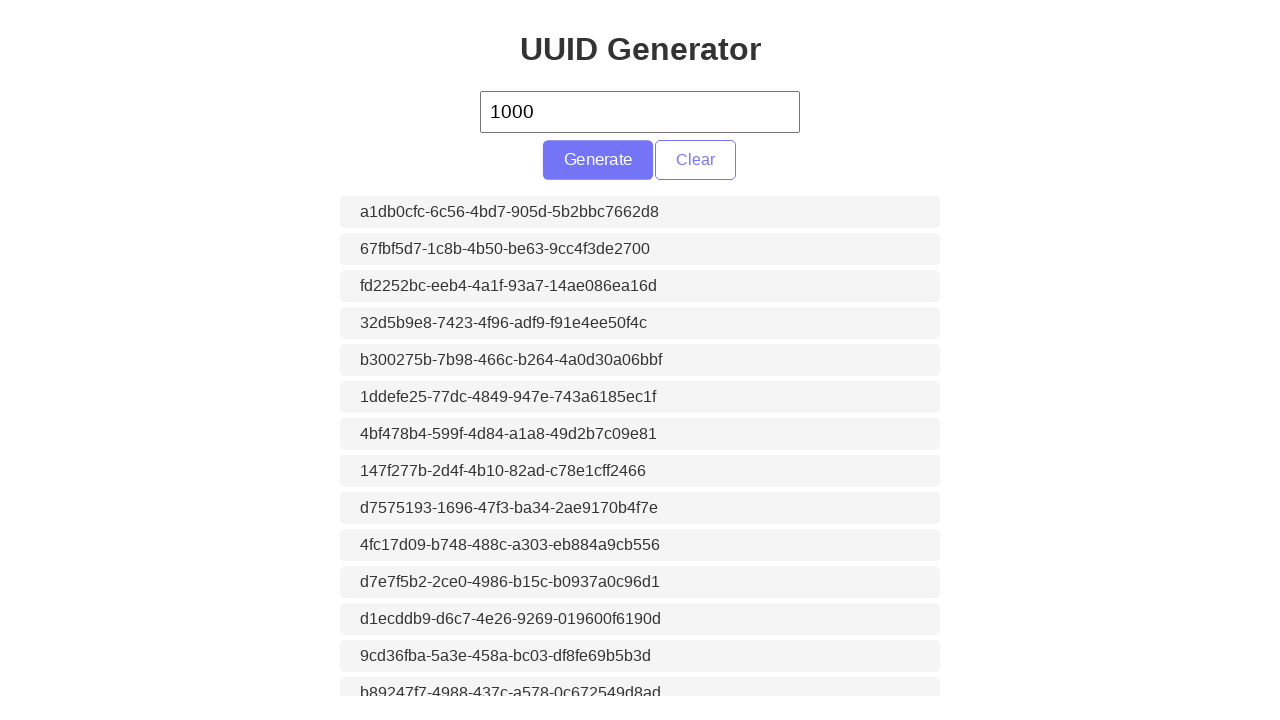

Located the UUIDs display element
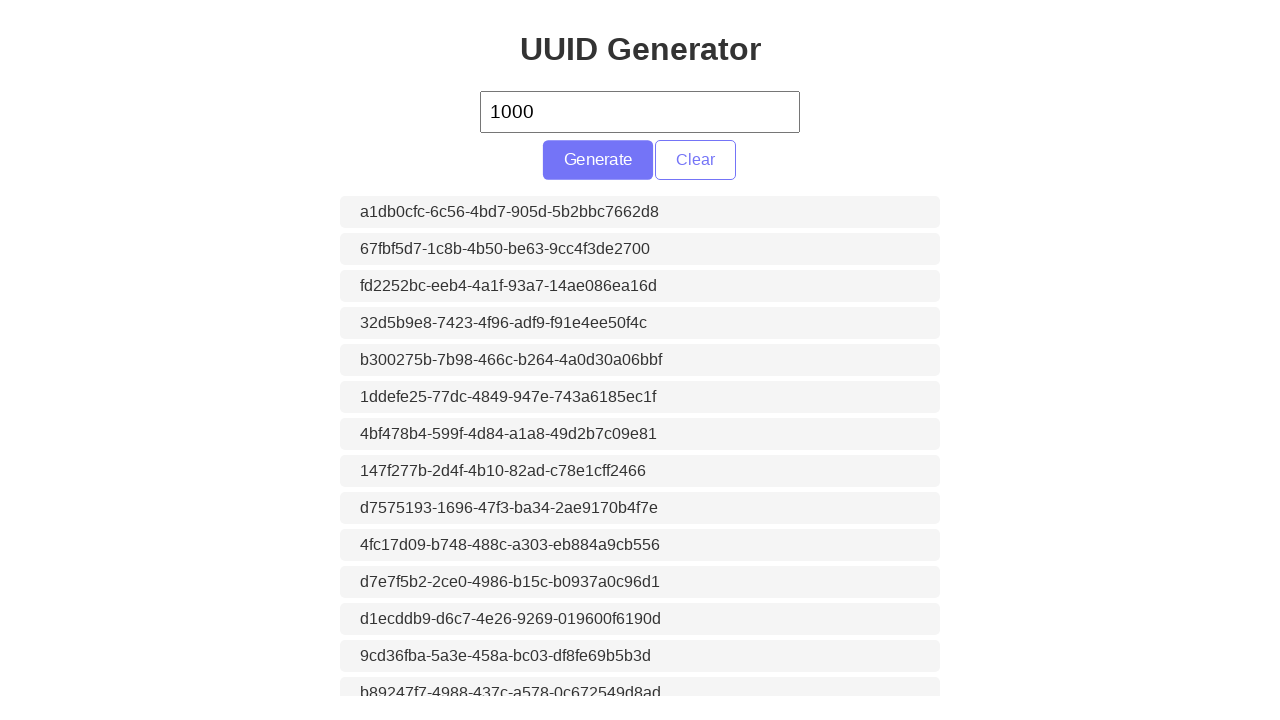

Retrieved UUID text content
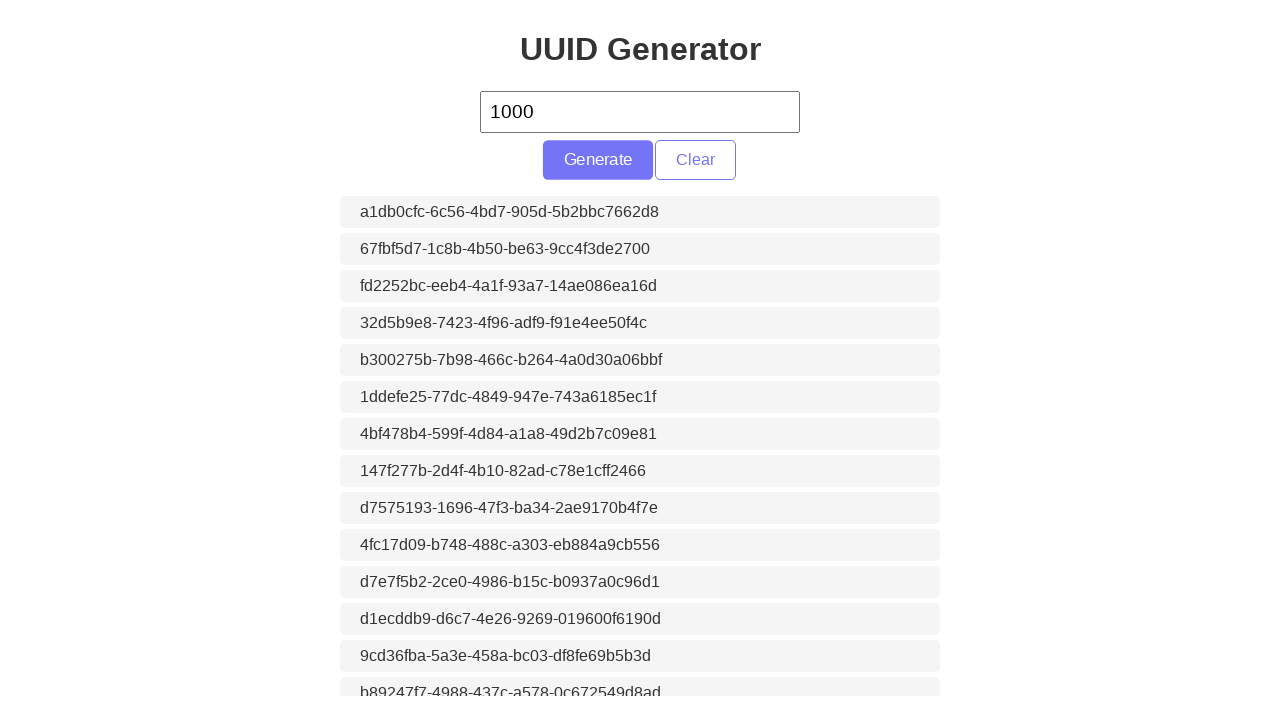

Verified that UUIDs are displayed after generating 1000
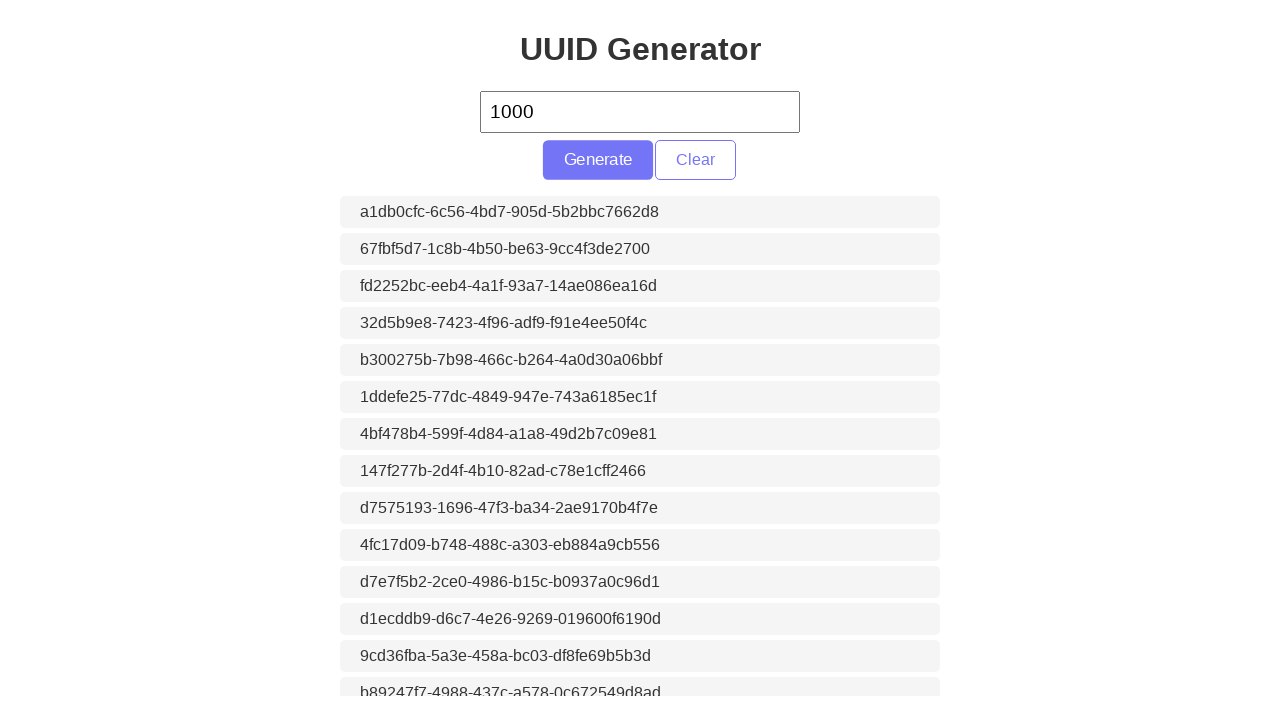

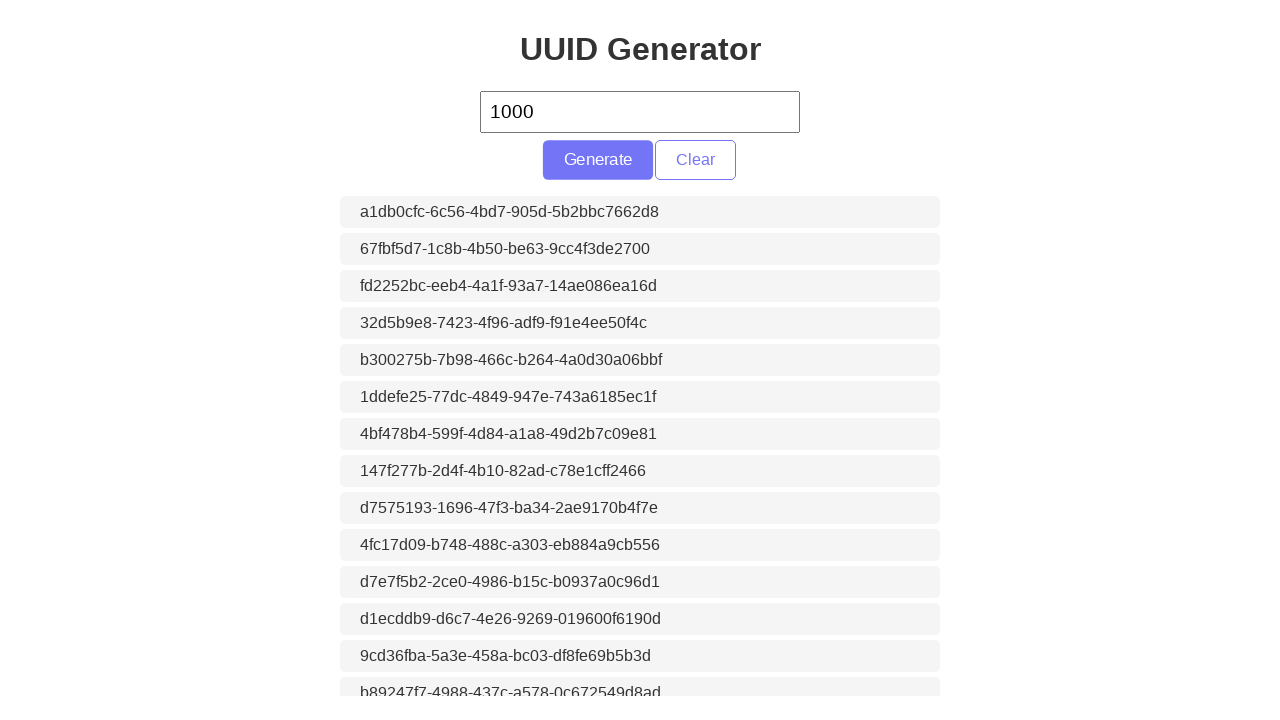